Tests JavaScript confirm dialog by clicking confirm button and dismissing it

Starting URL: https://the-internet.herokuapp.com/javascript_alerts

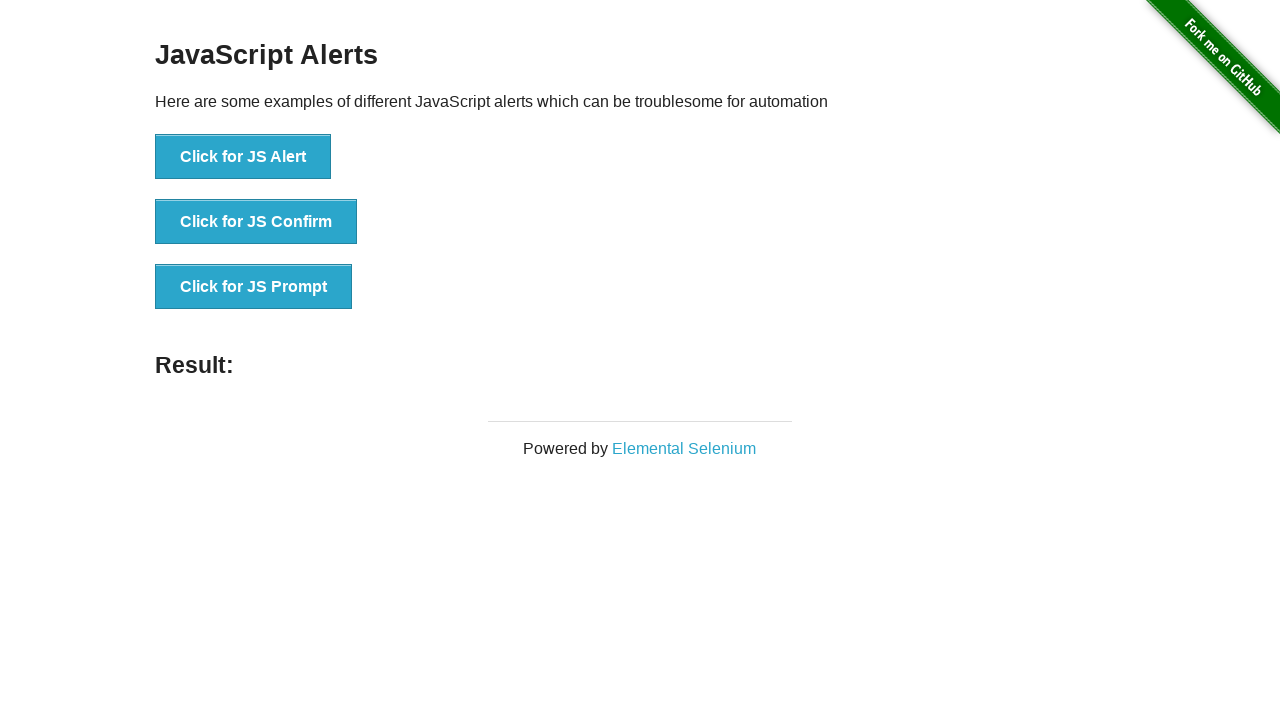

Clicked the JS Confirm button at (256, 222) on xpath=//button[.='Click for JS Confirm']
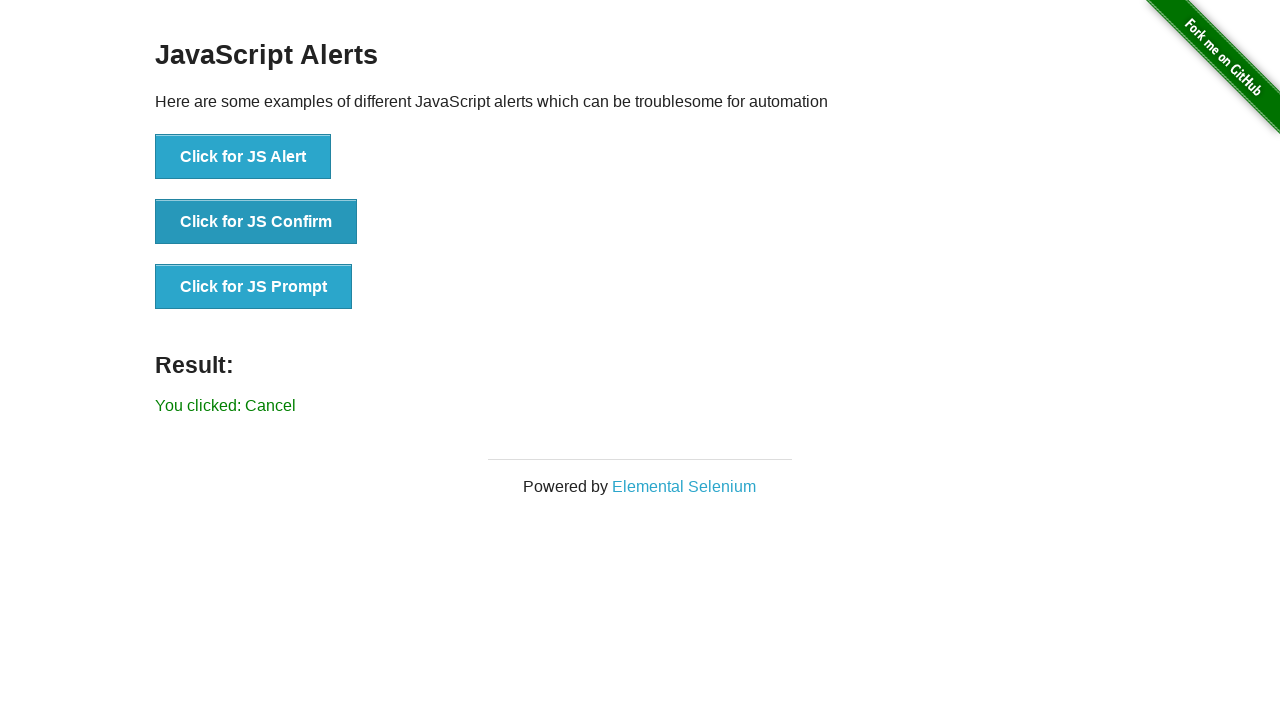

Set up dialog handler to dismiss the confirm dialog
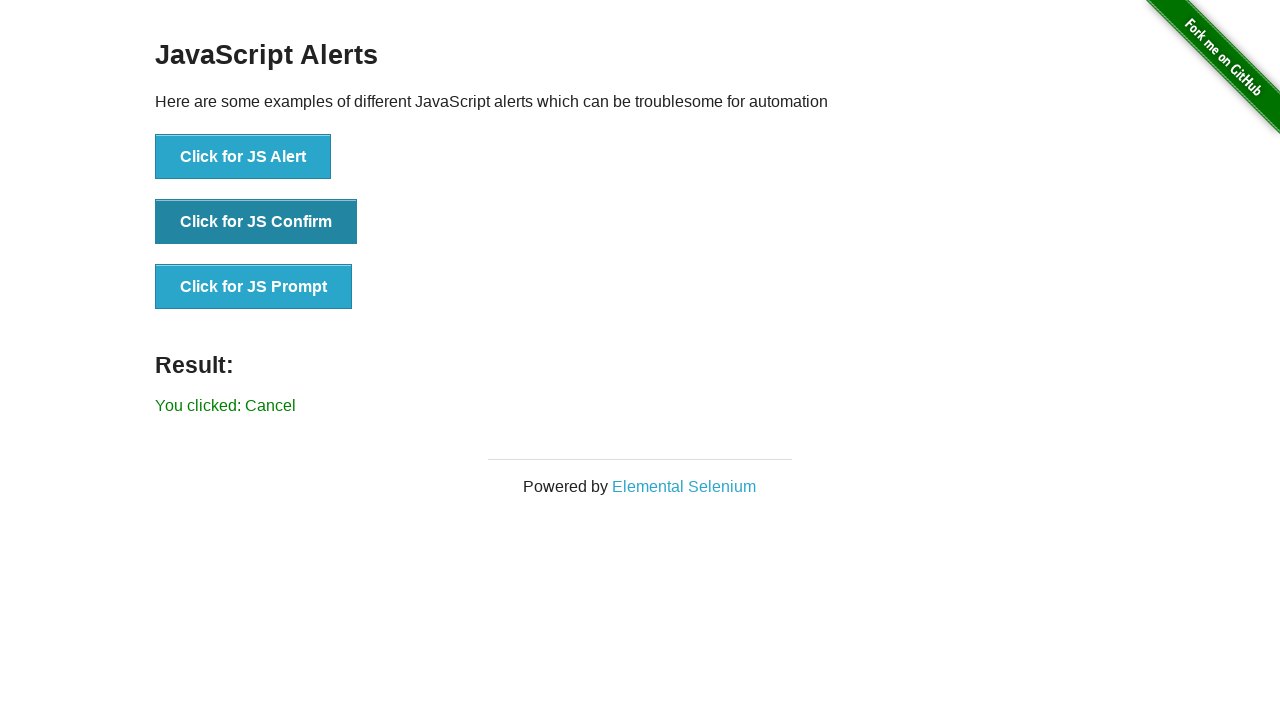

Verified result text shows 'You clicked: Cancel'
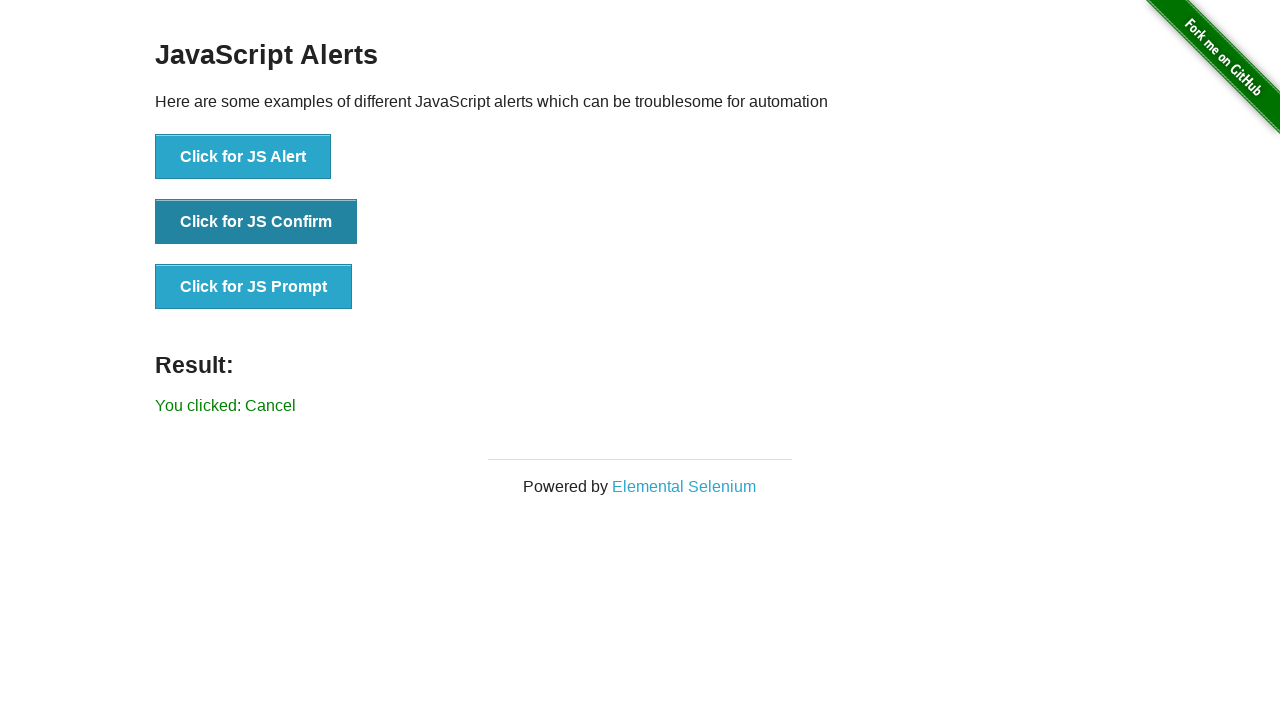

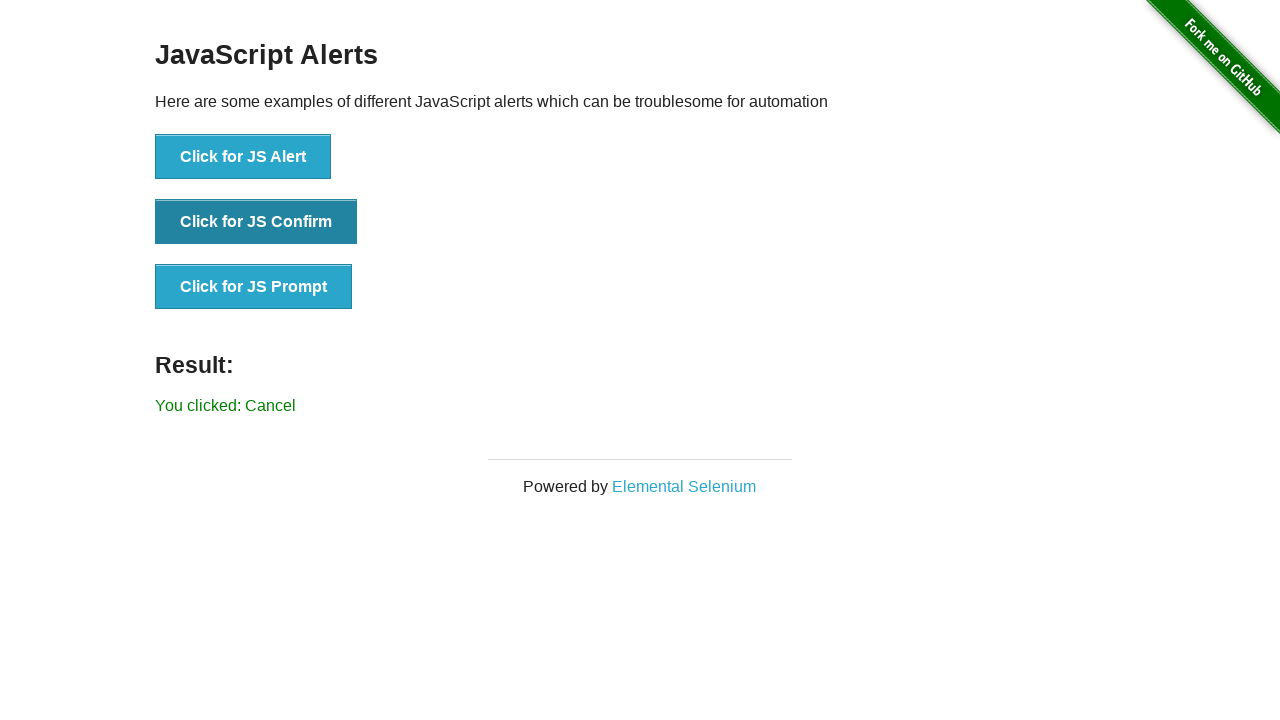